Tests the course search functionality on NTUST (National Taiwan University of Science and Technology) course query system by clicking on the page, entering a course keyword in the search field, and submitting the search.

Starting URL: https://querycourse.ntust.edu.tw/querycourse/#/

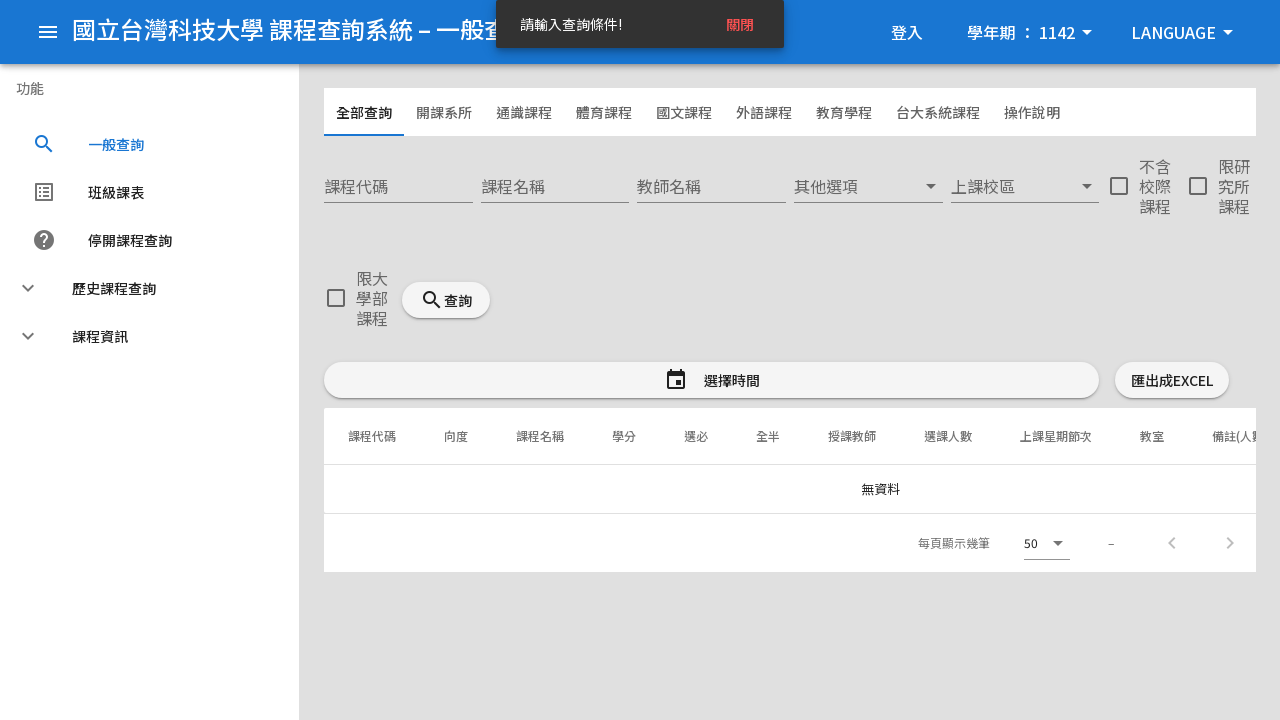

Clicked on page to ensure focus and dismiss overlays at (500, 400)
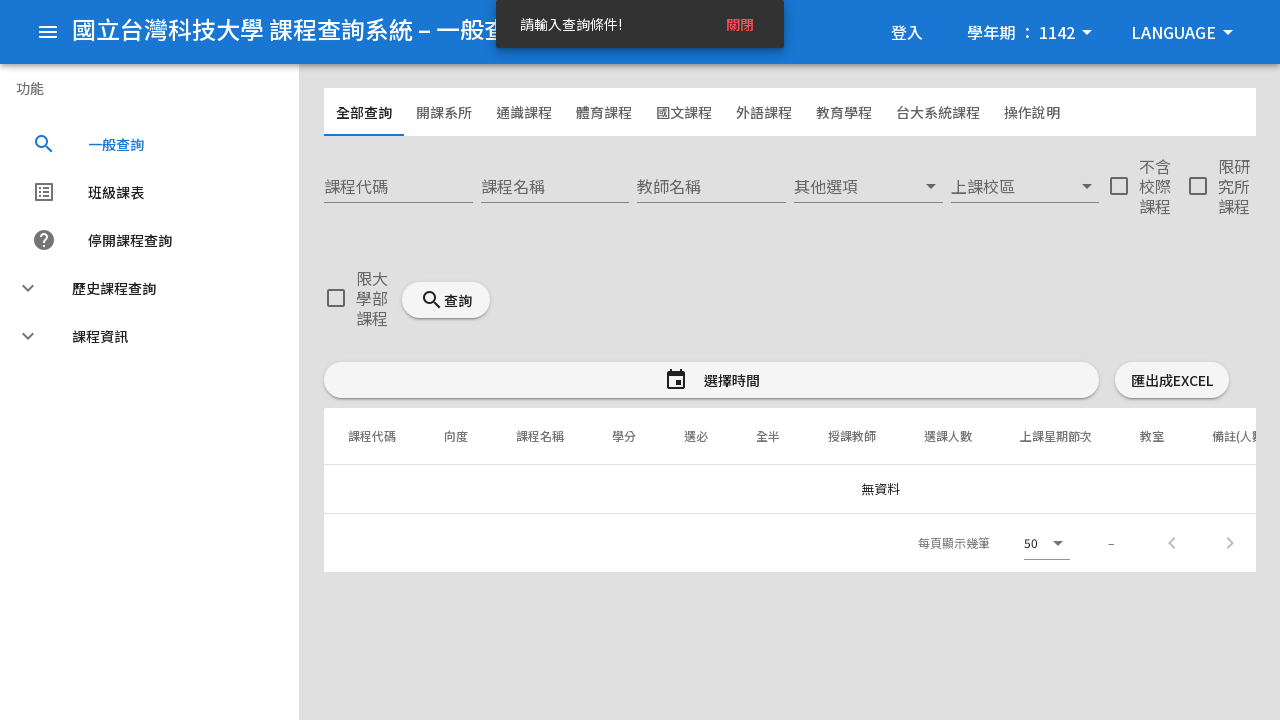

Course name search field is now available
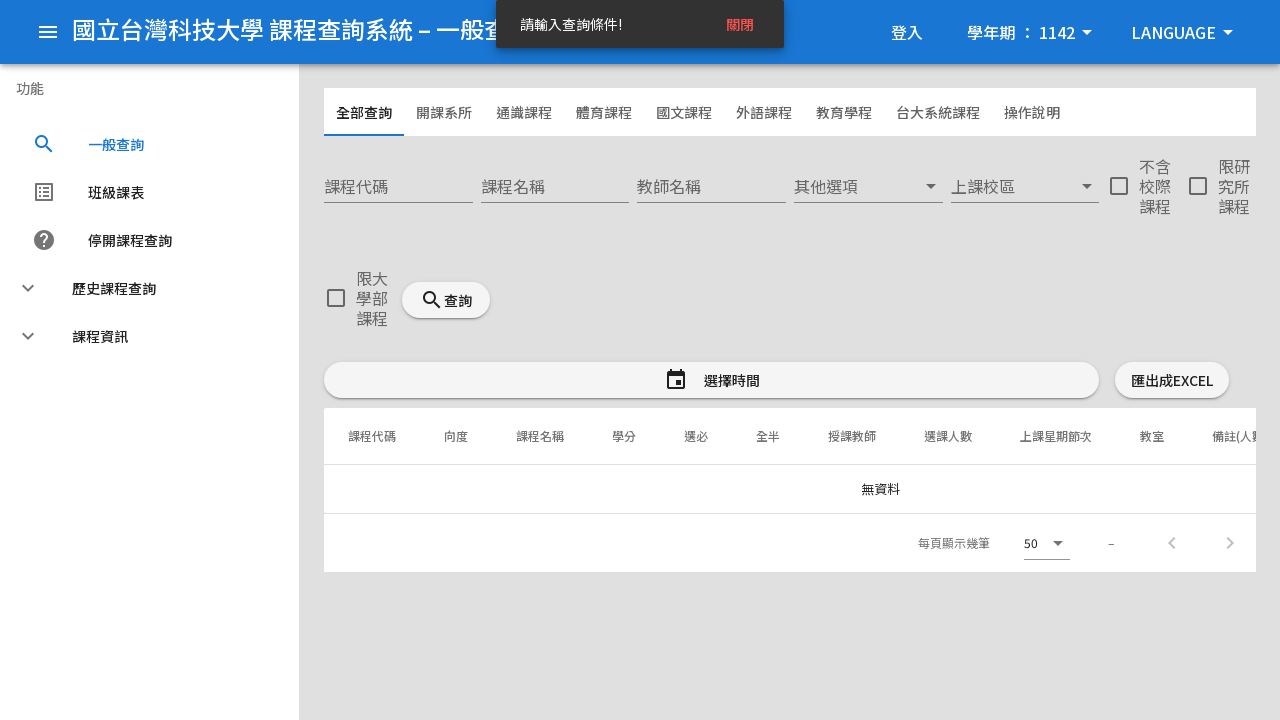

Filled course search field with keyword '機器學習' on input[aria-label="課程名稱"]
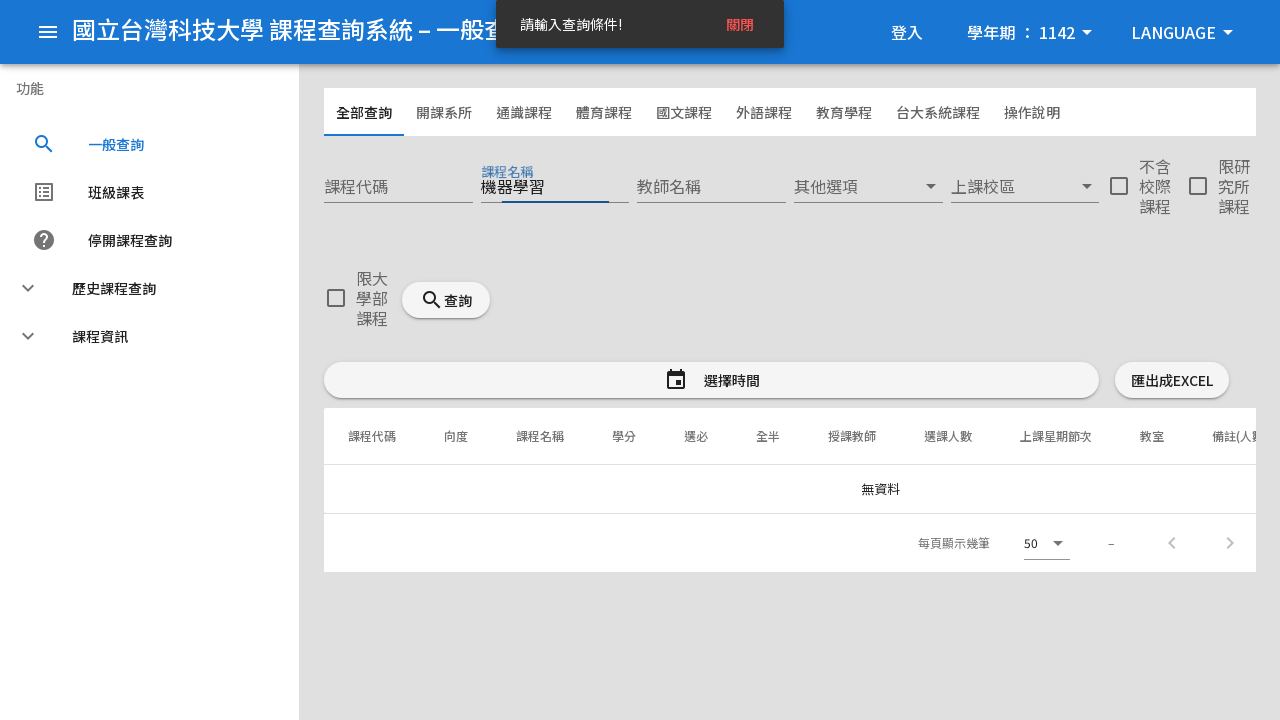

Pressed Enter to submit course search on input[aria-label="課程名稱"]
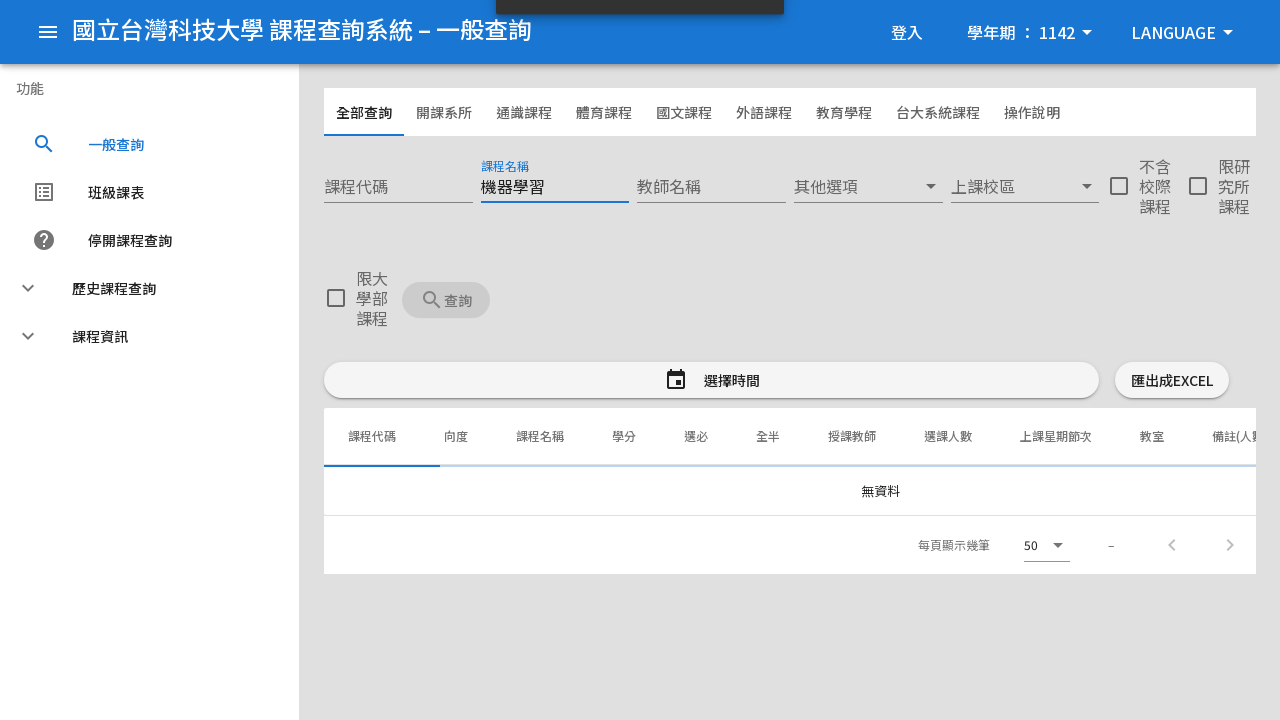

Course search results table loaded successfully
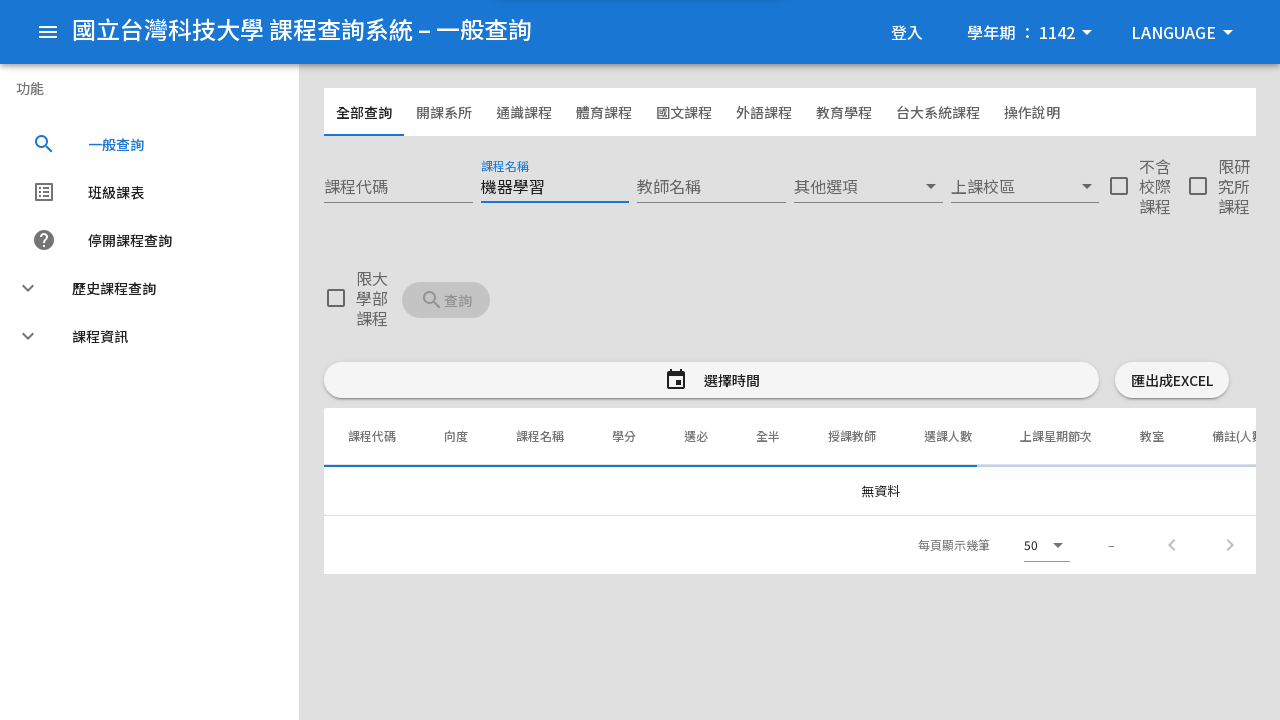

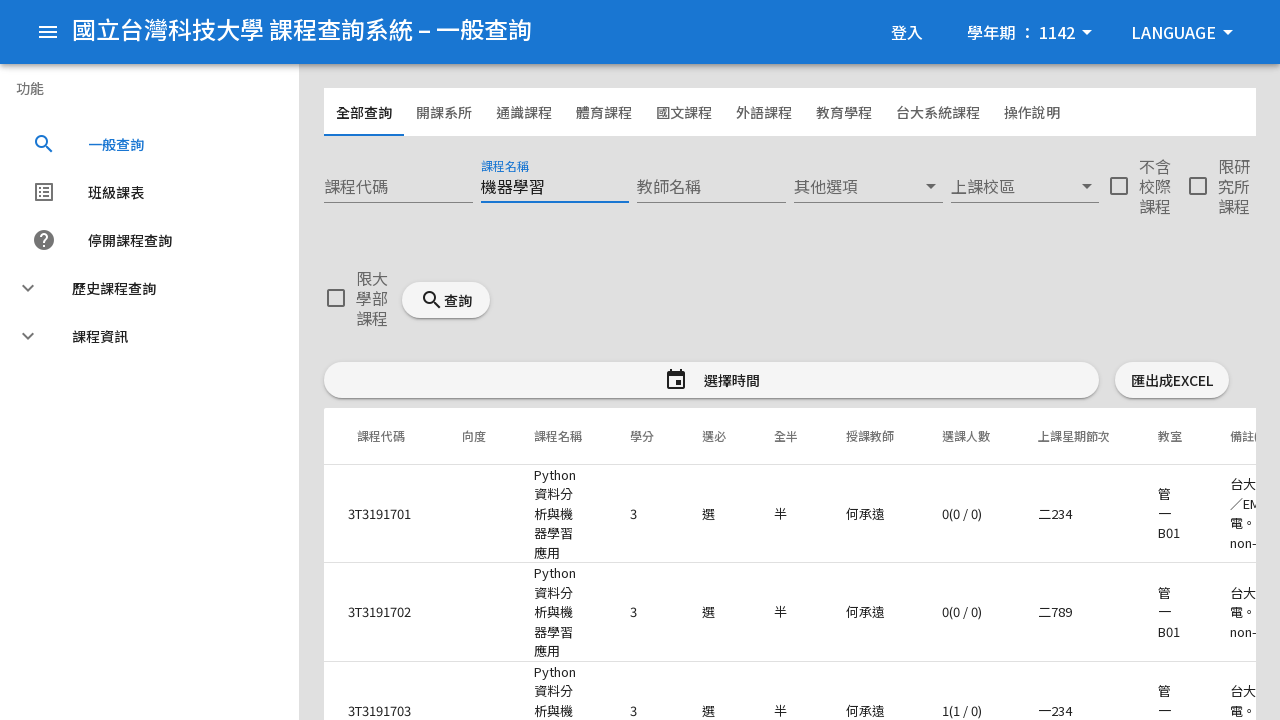